Navigates to Python.org homepage, verifies that upcoming events section loads with event links and dates, then scrolls to a navigation element in the footer area.

Starting URL: https://www.python.org/

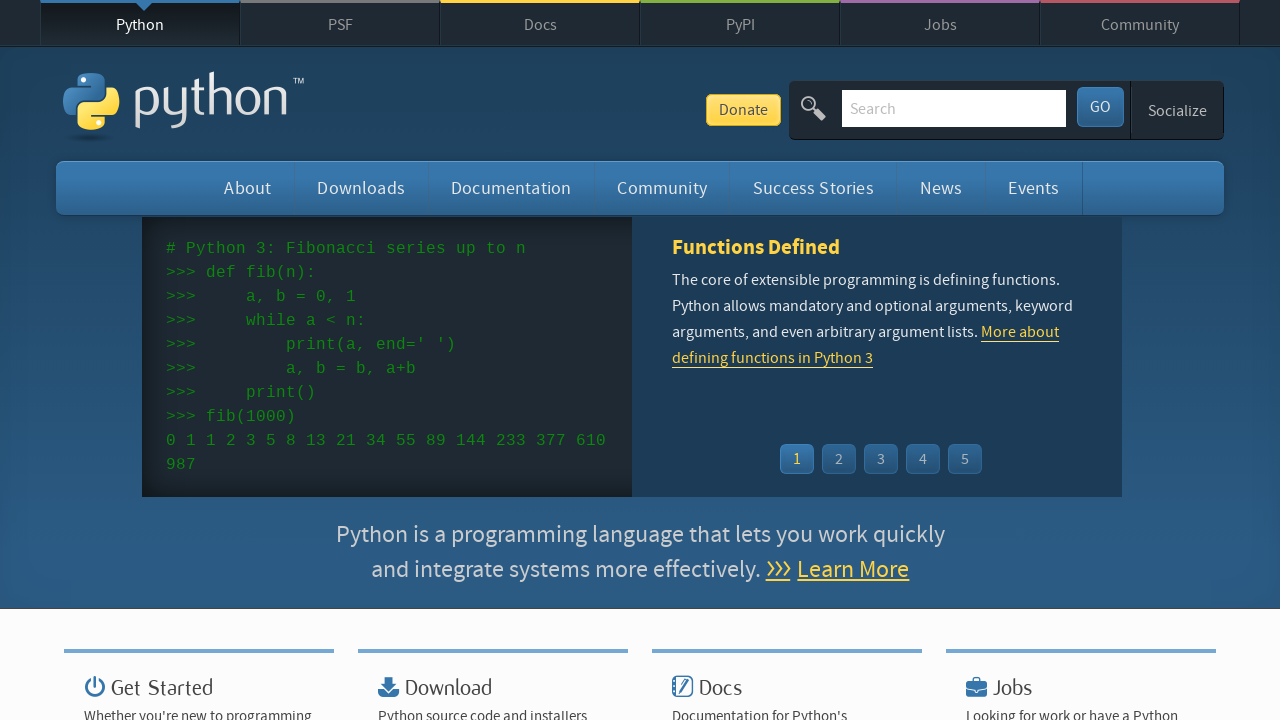

Waited for event links to load in upcoming events section
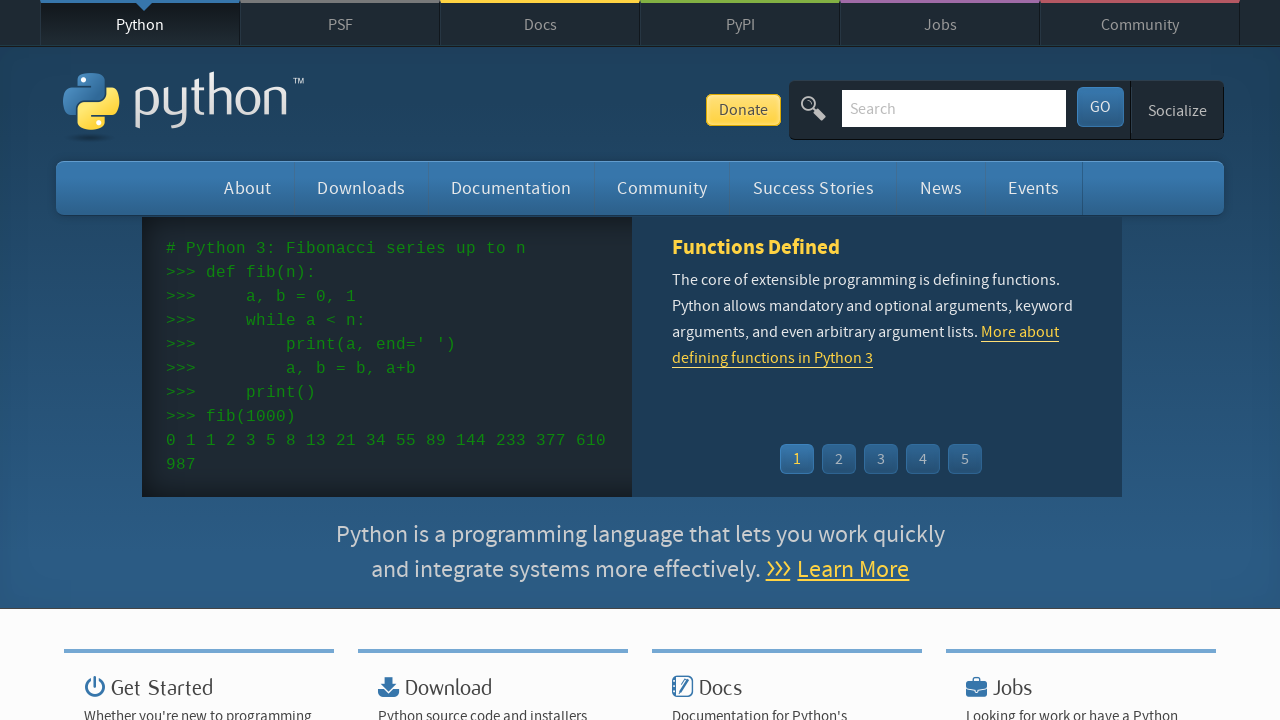

Verified event dates are displayed
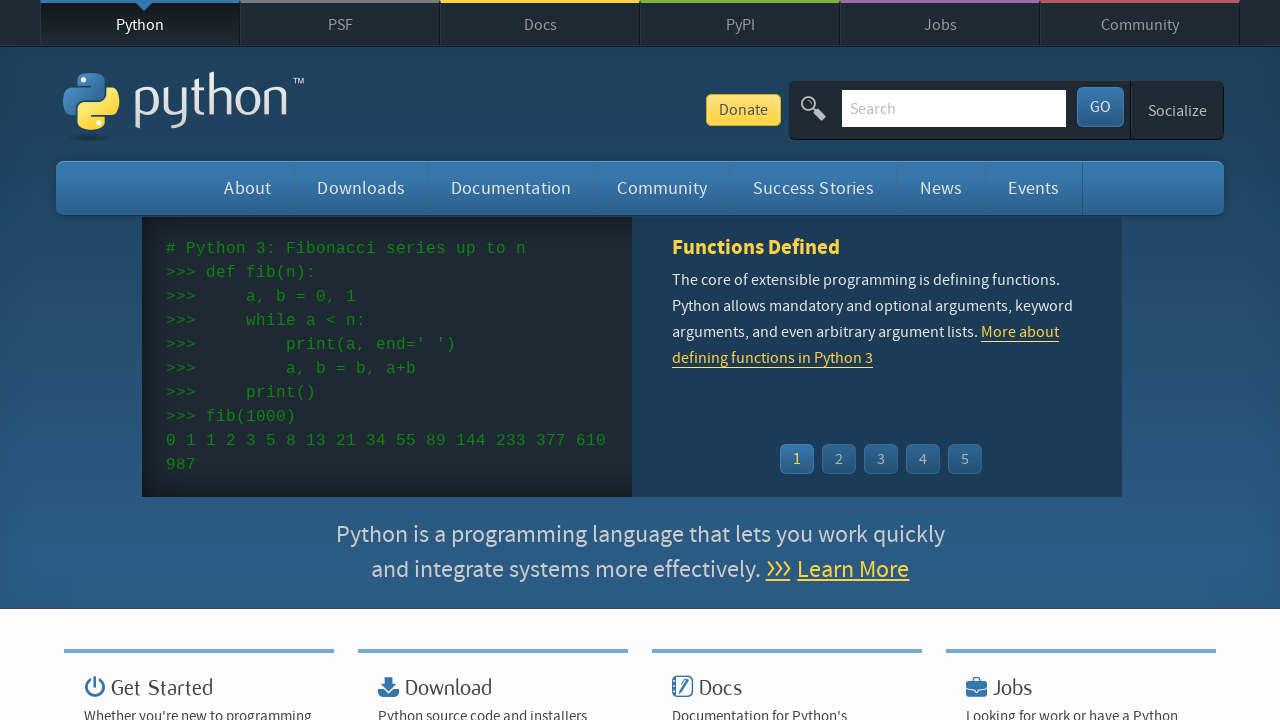

Located footer navigation element
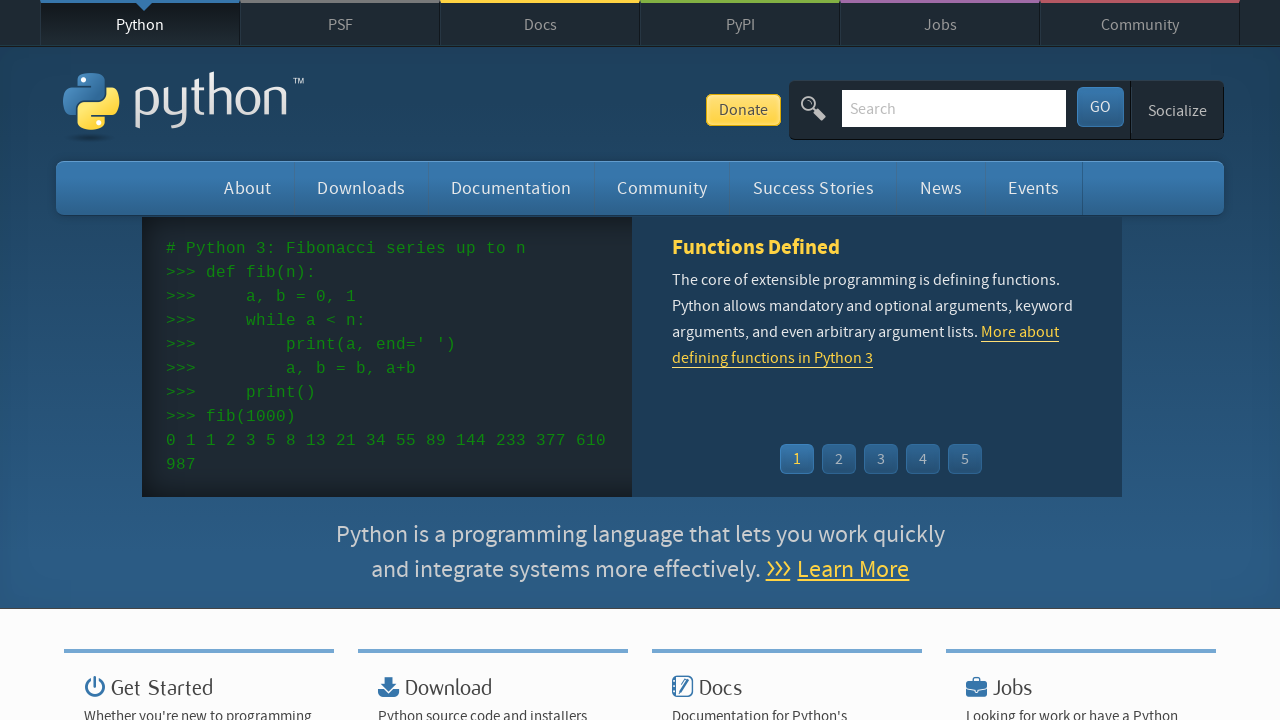

Scrolled footer navigation element into view
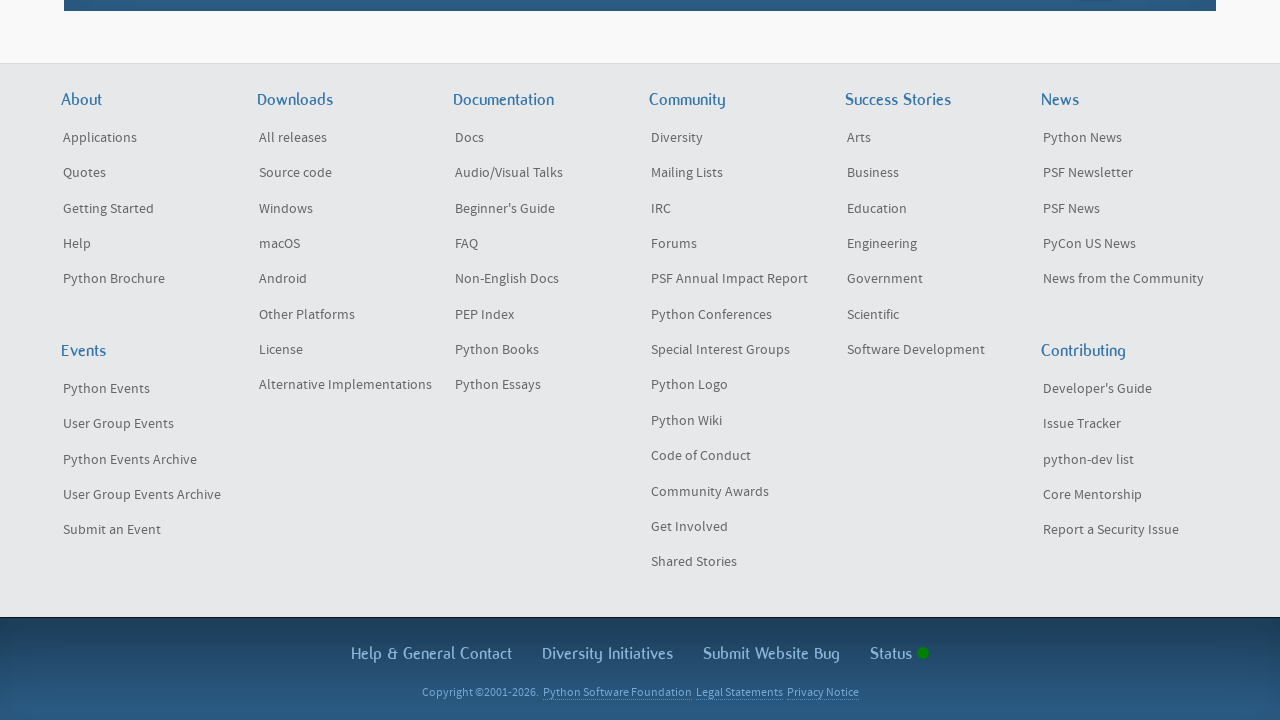

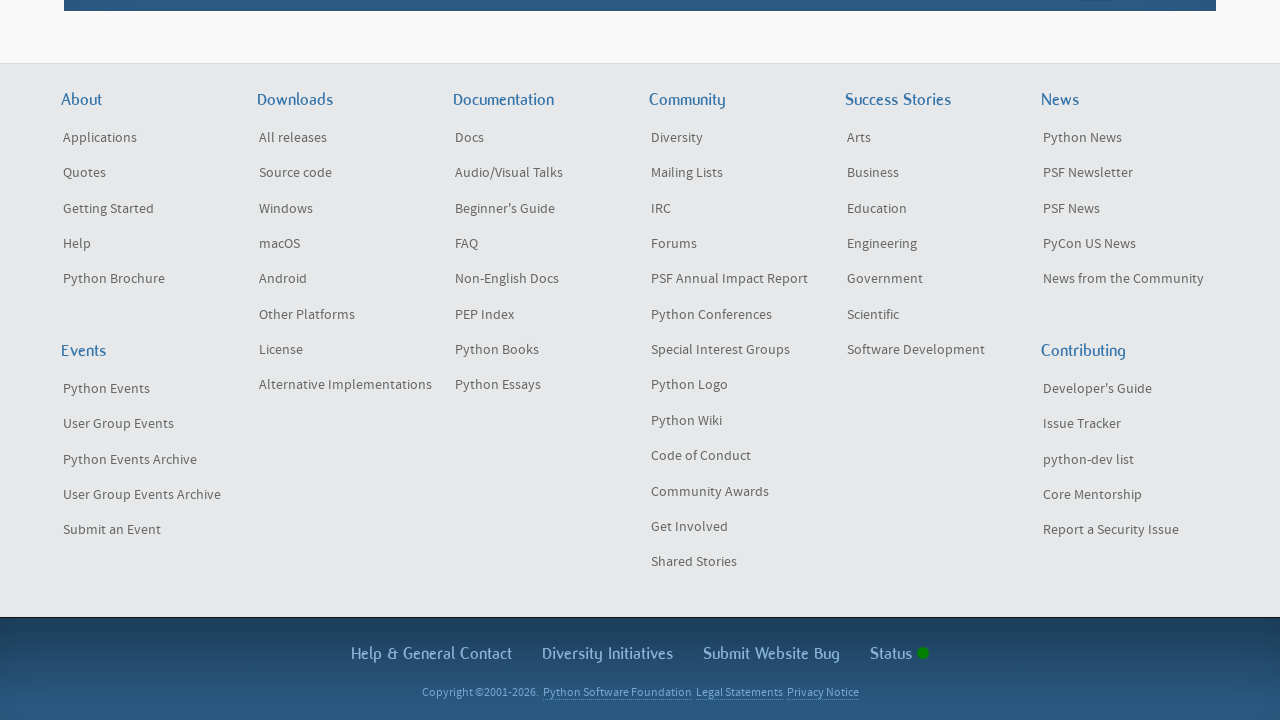